Tests alert handling functionality by entering a name in a text field, triggering an alert, and verifying the alert contains the entered name

Starting URL: https://rahulshettyacademy.com/AutomationPractice

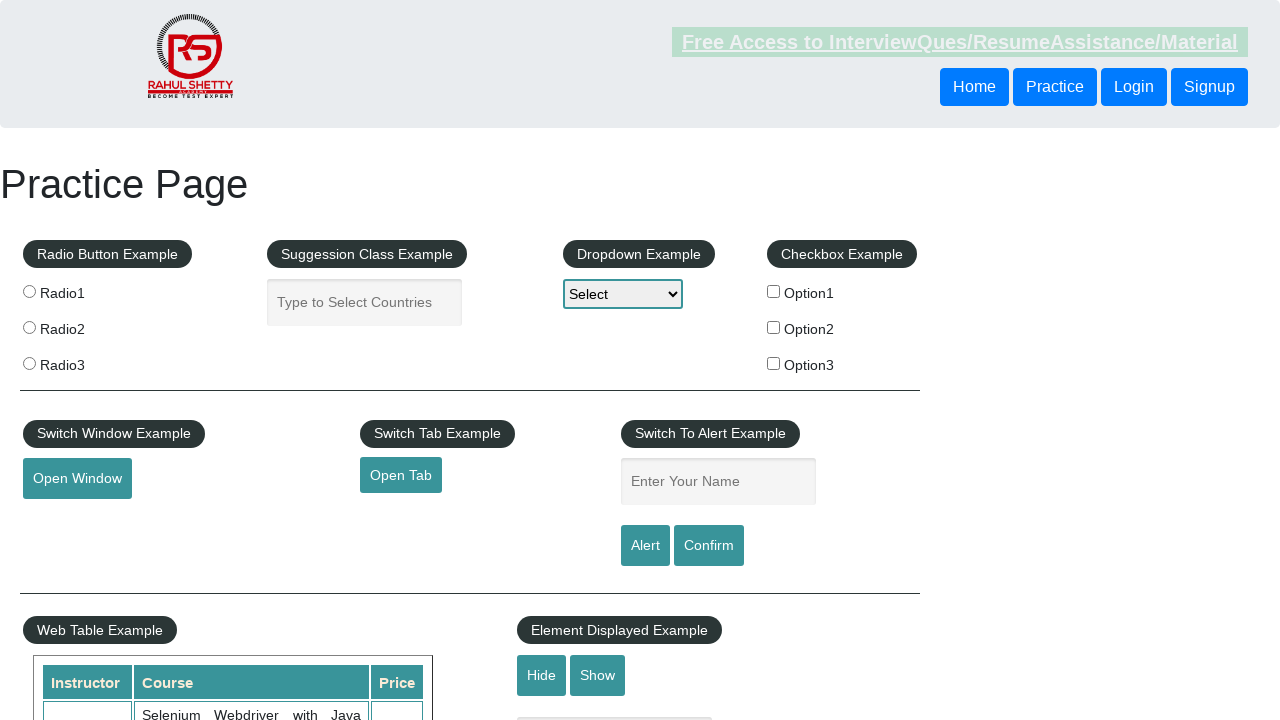

Scrolled down 300 pixels to make elements visible
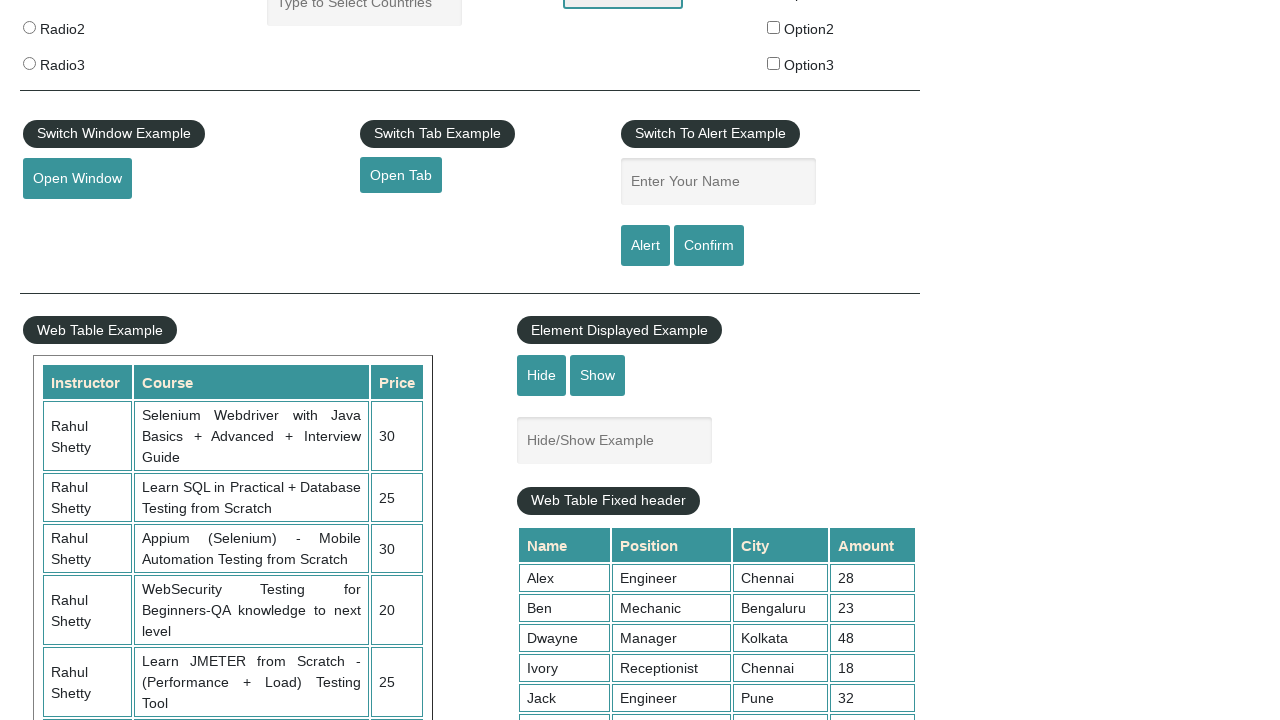

Filled name field with 'SHUBHAM' on input#name
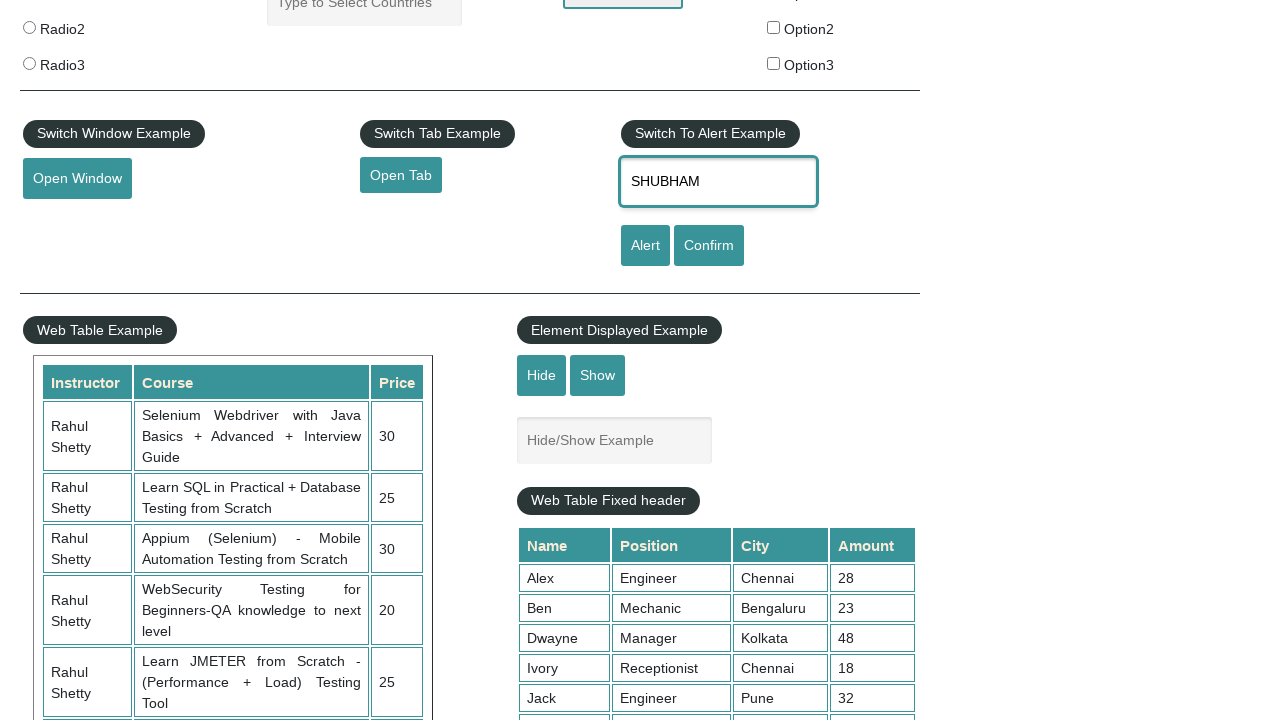

Clicked alert button to trigger alert dialog at (645, 246) on input#alertbtn
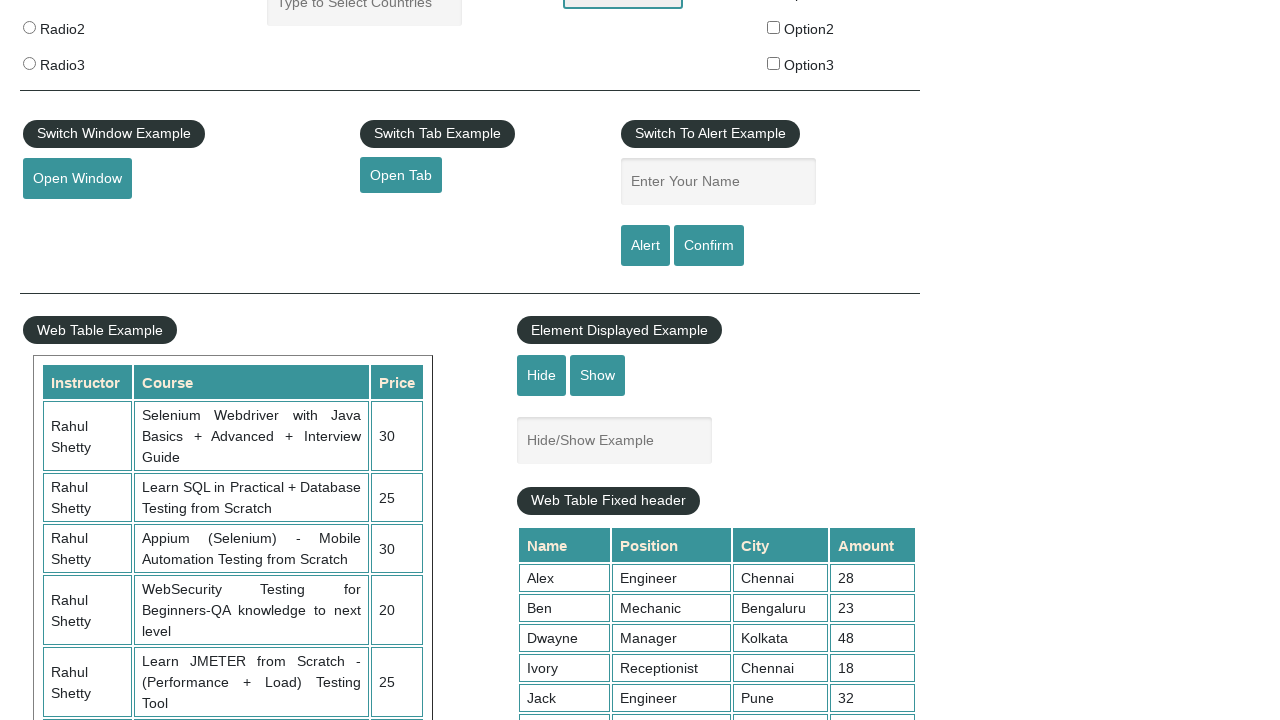

Set up dialog handler to accept alert
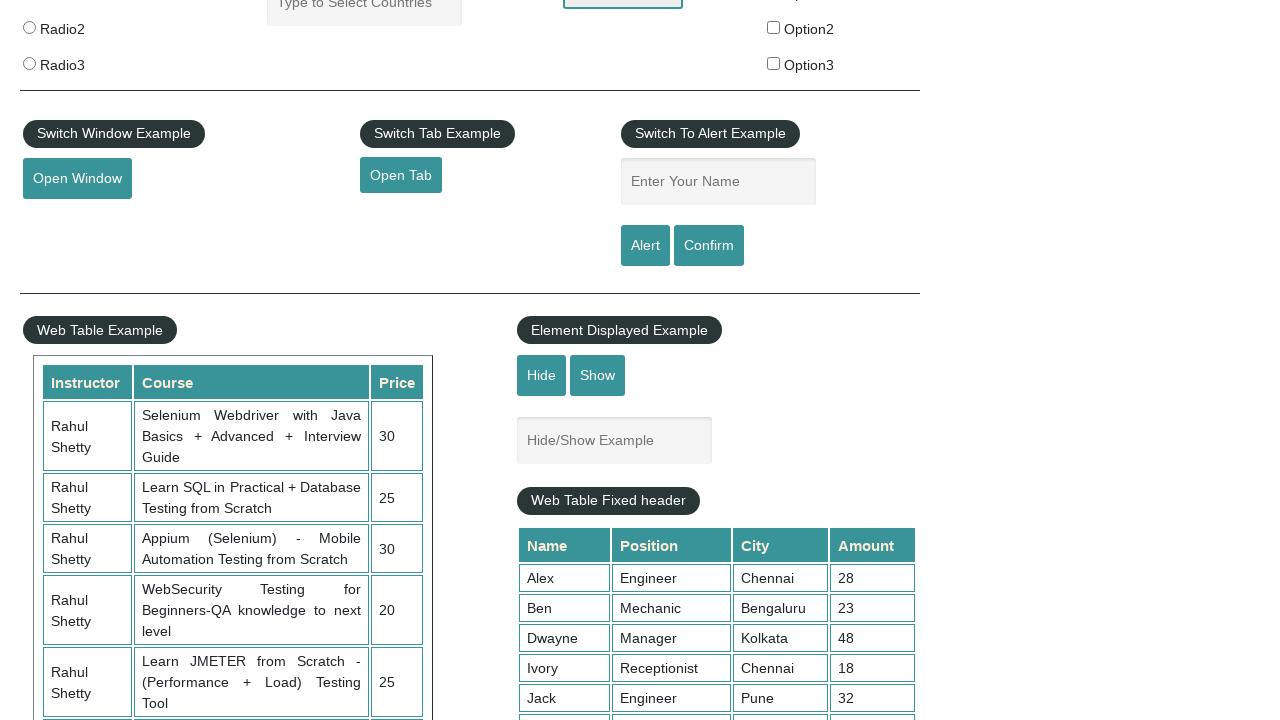

Waited 500ms for alert to be handled
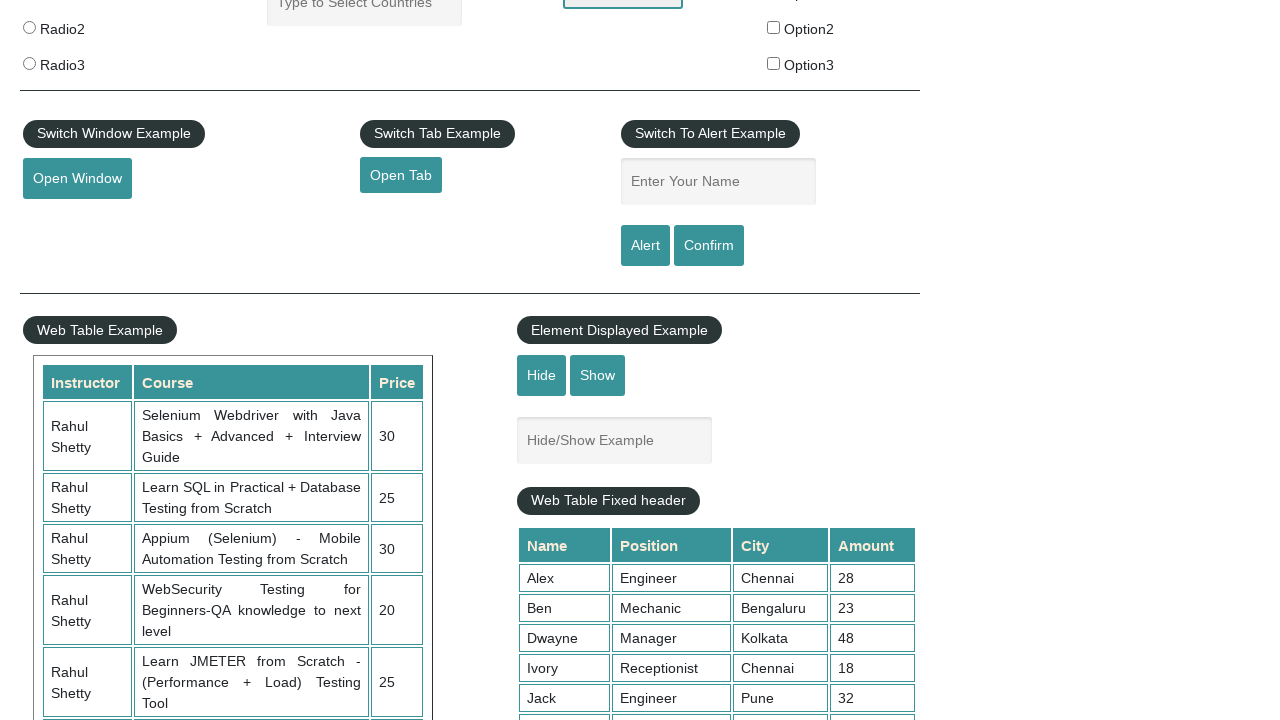

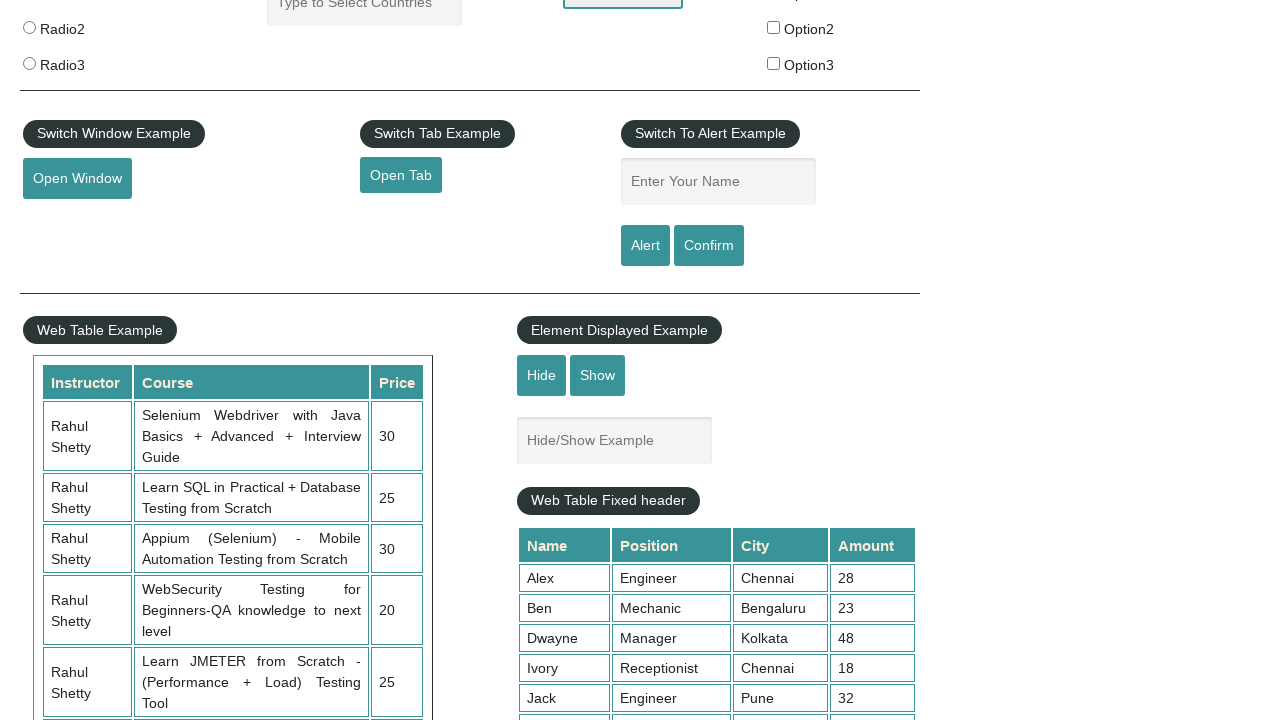